Tests adding a product with quantity to the cart, verifying the success message, and checking the cart contents

Starting URL: https://cms.demo.katalon.com/product/flying-ninja/

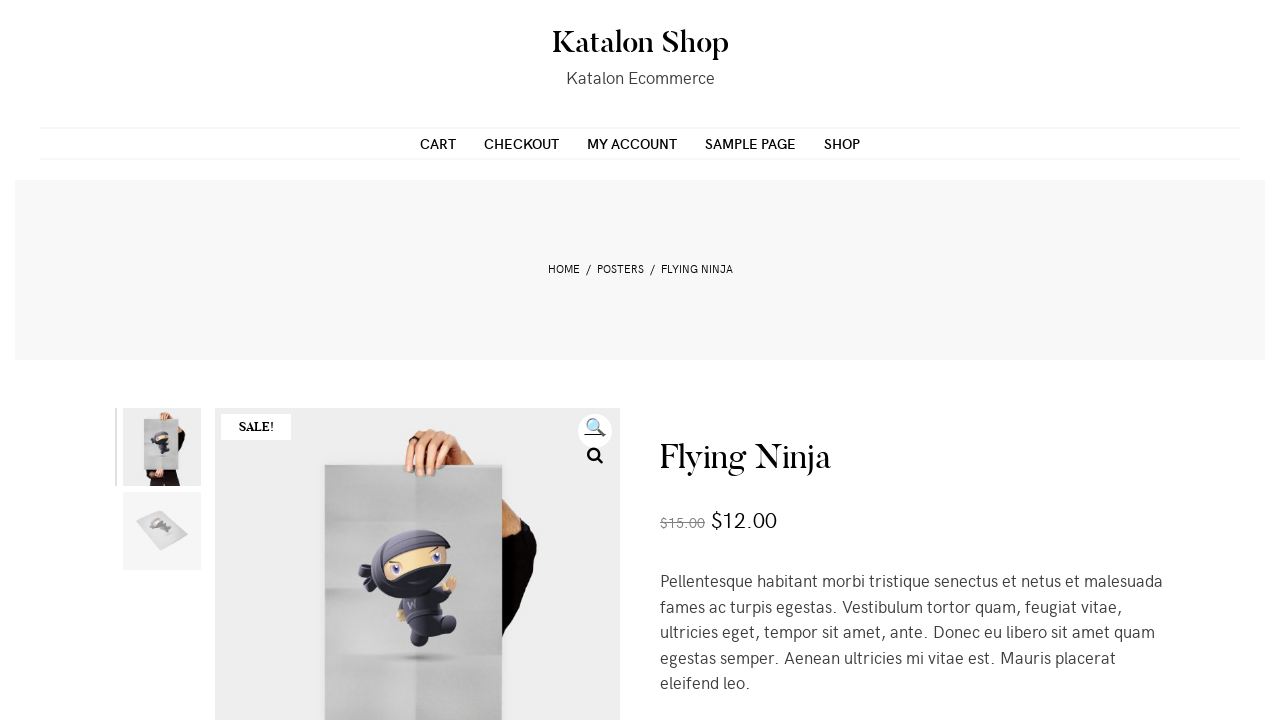

Cleared quantity field on input[name='quantity']
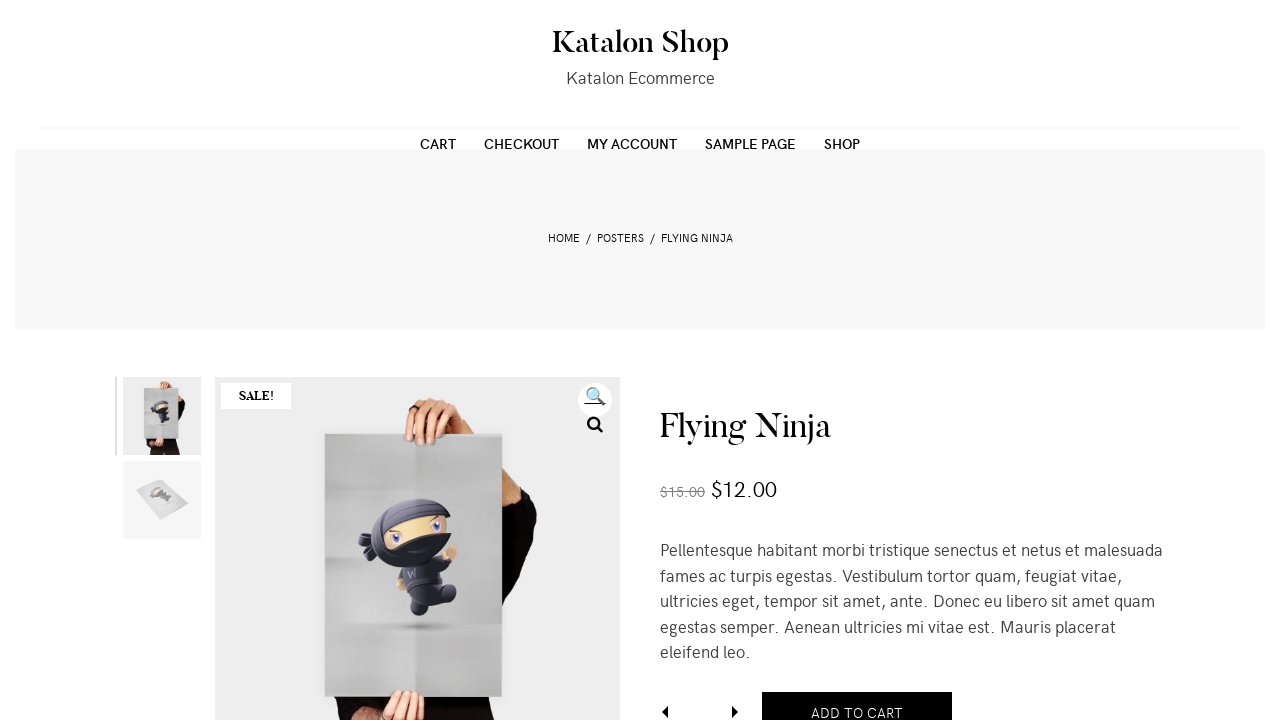

Filled quantity field with '3' on input[name='quantity']
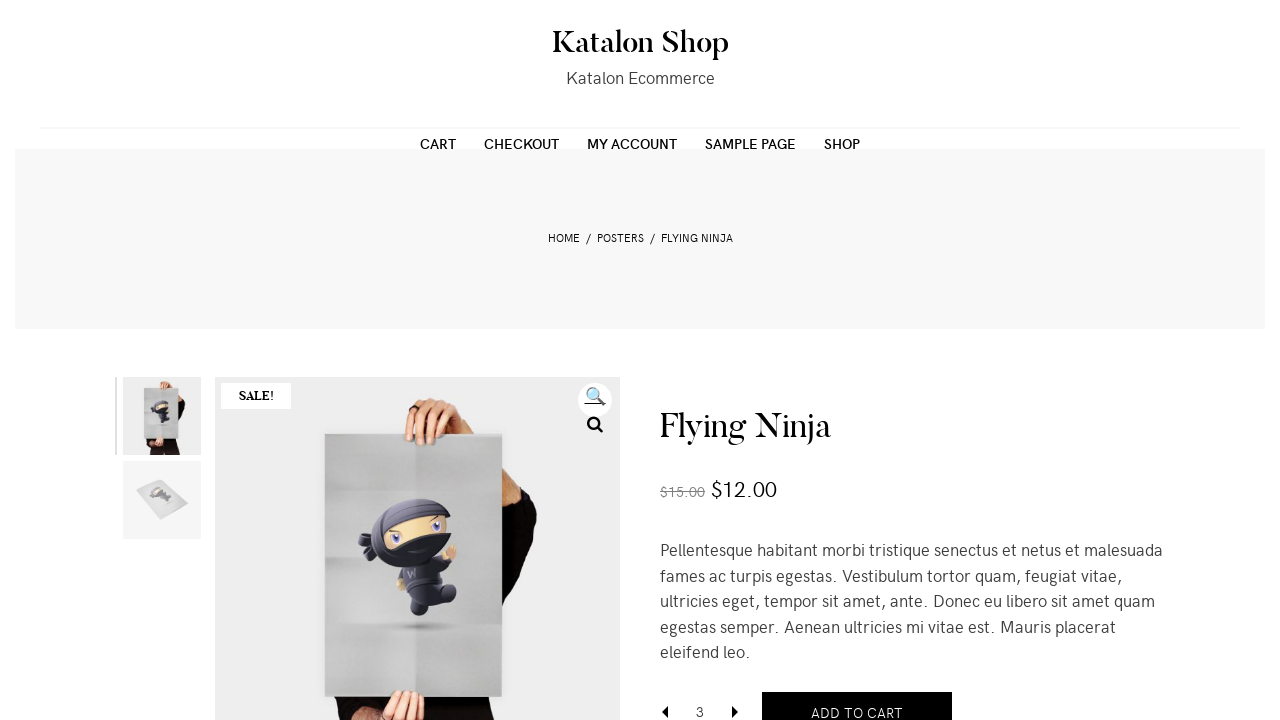

Clicked 'Add to Cart' button for Flying Ninja product at (857, 699) on button[name='add-to-cart']
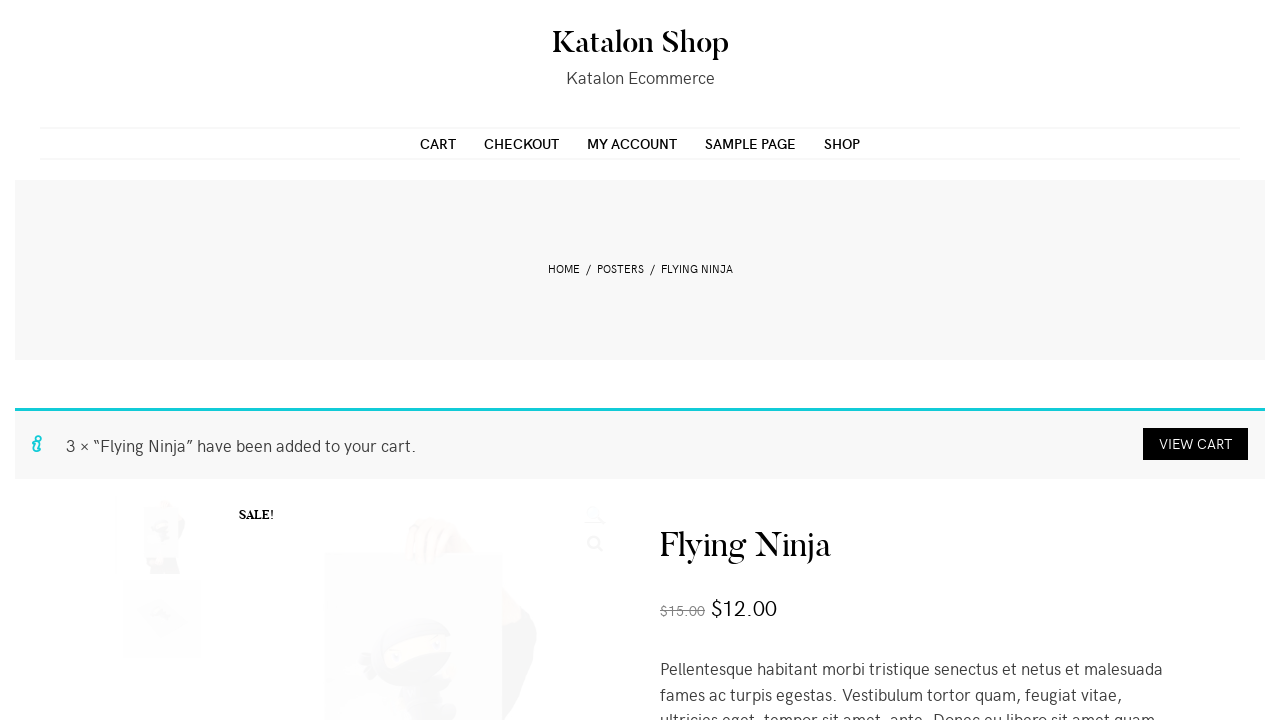

Success message appeared after adding to cart
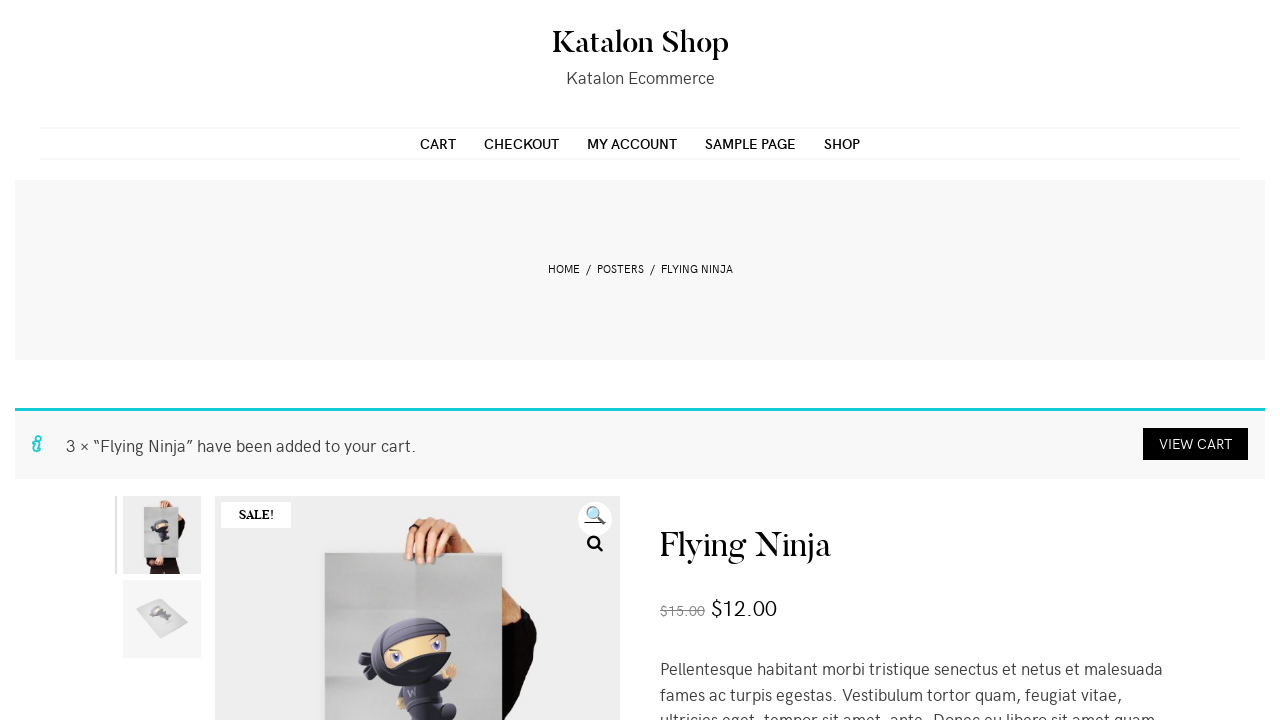

Clicked cart link to navigate to cart page at (438, 143) on xpath=//li/a[contains(@href, 'cart')]
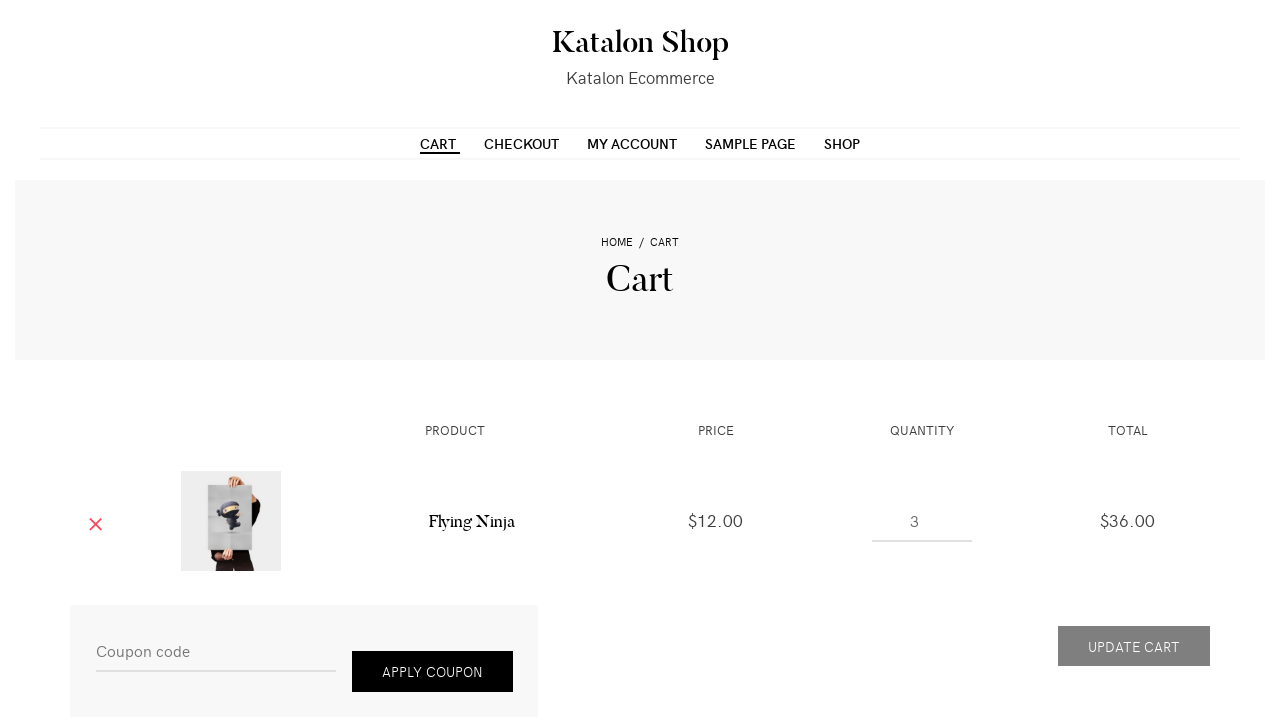

Cart page loaded and cart items are visible
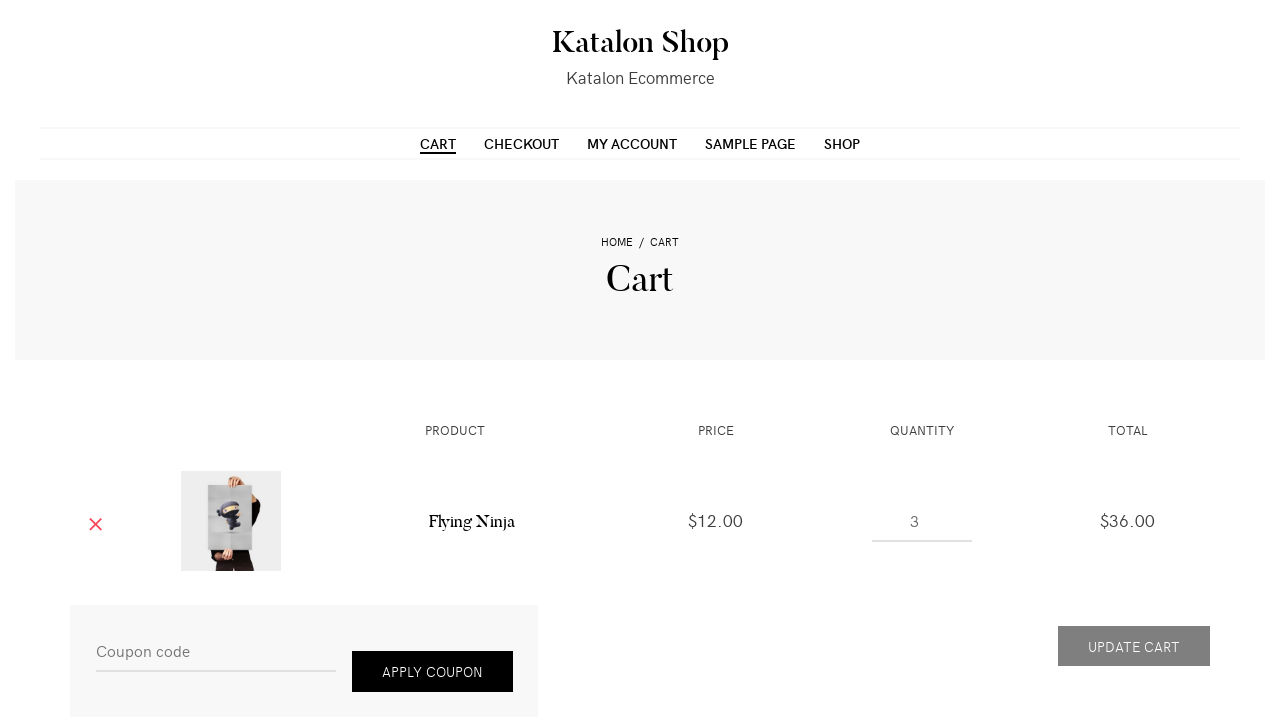

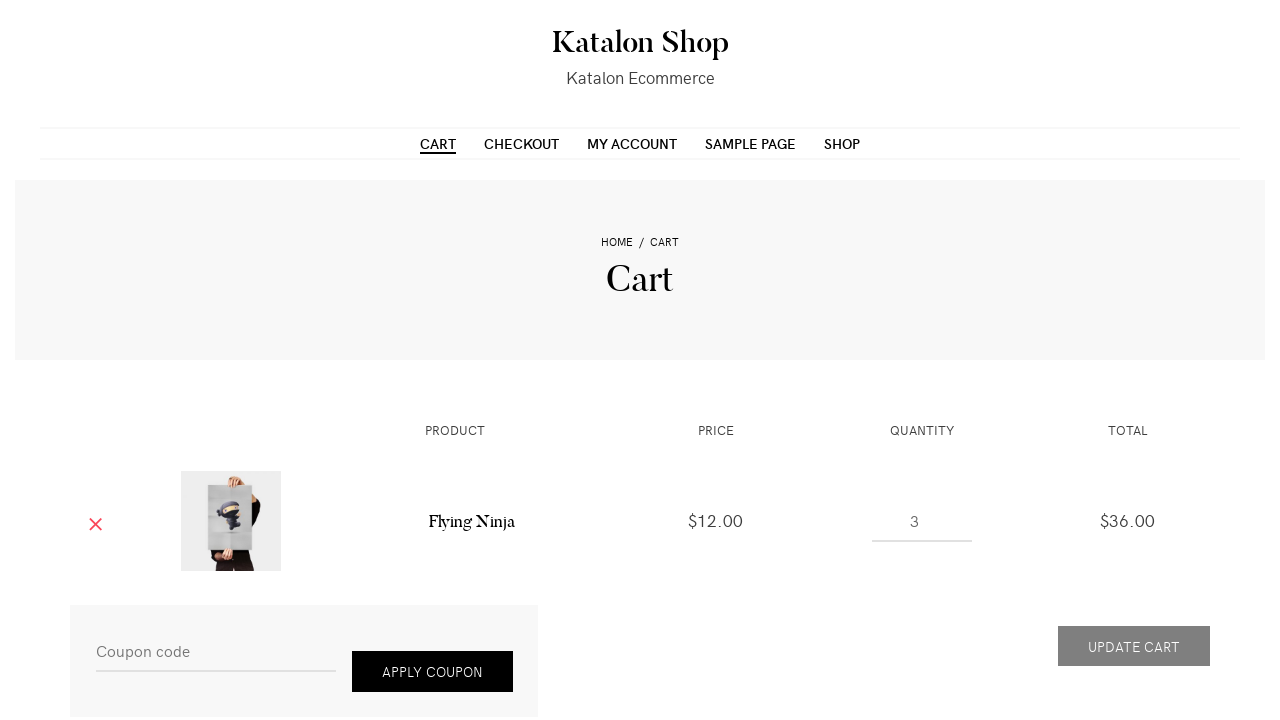